Tests handling a confirm box popup by navigating to the Alert page, triggering a confirm dialog, and accepting it.

Starting URL: https://manojkumar4636.github.io/Selenium_Practice_Hub/home.html

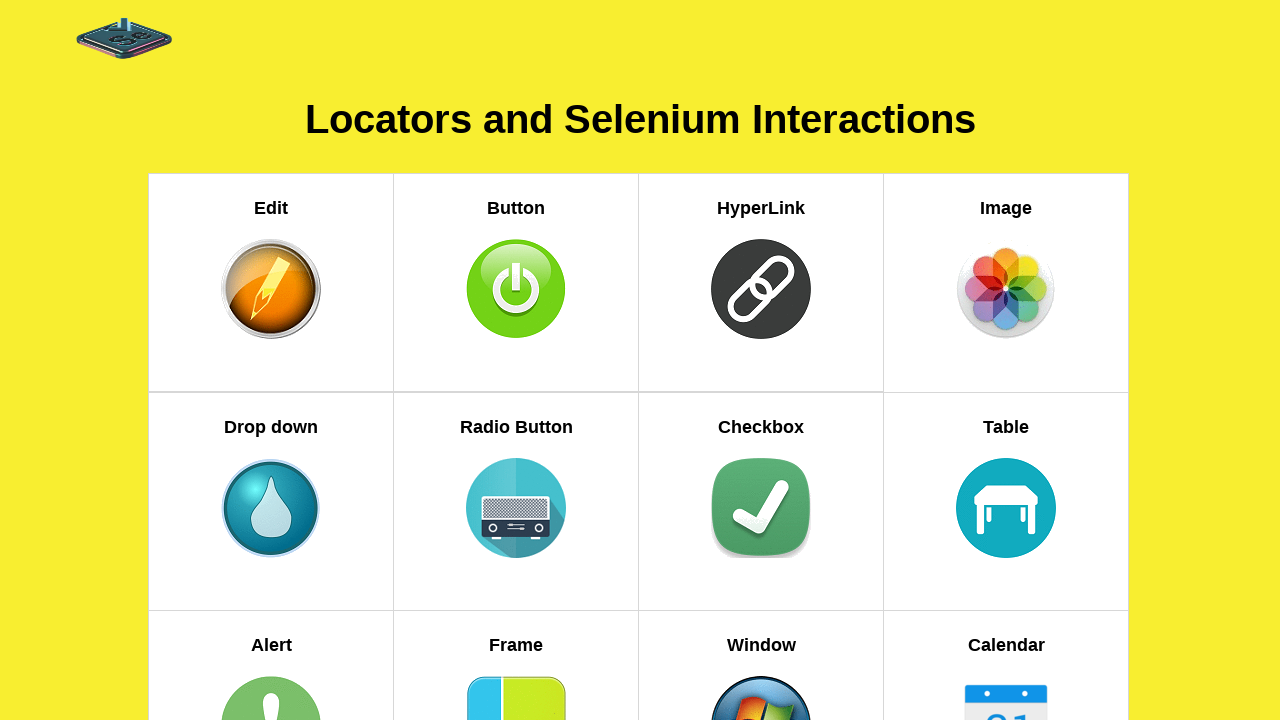

Clicked on Alert link to navigate to Alert page at (271, 612) on xpath=//h5[text()='Alert']//parent::a
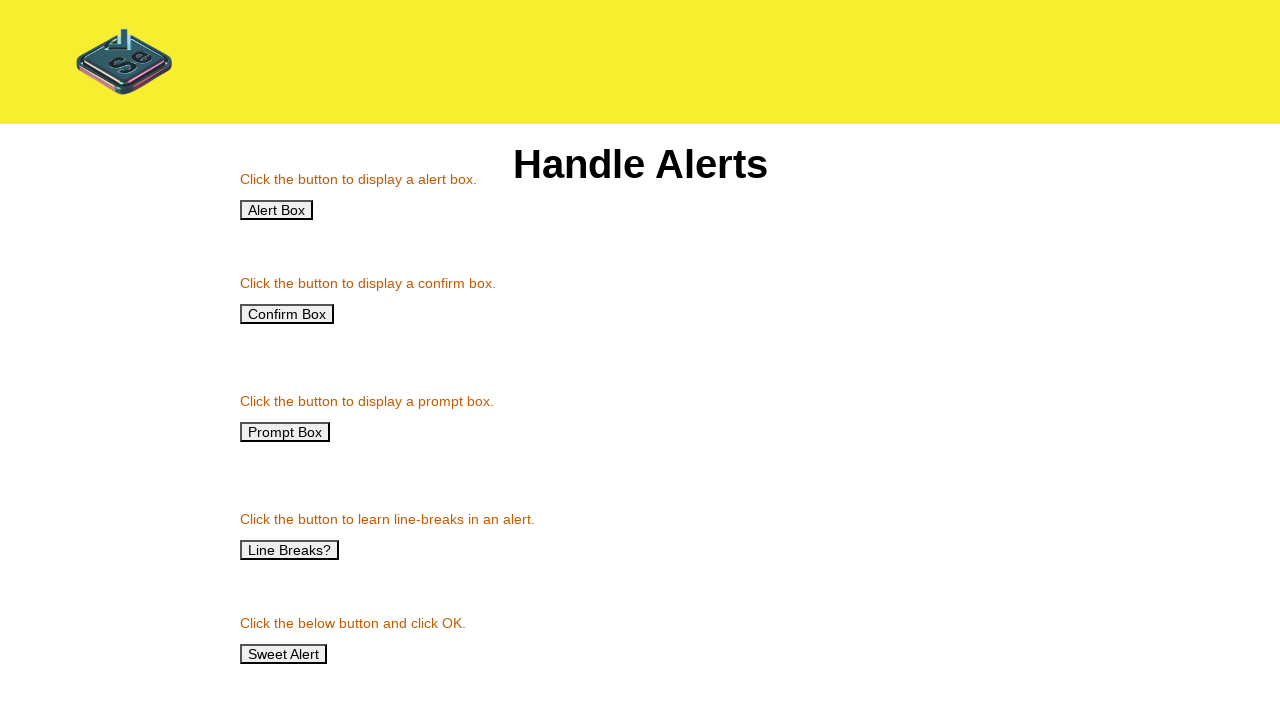

Set up dialog handler to accept confirm boxes
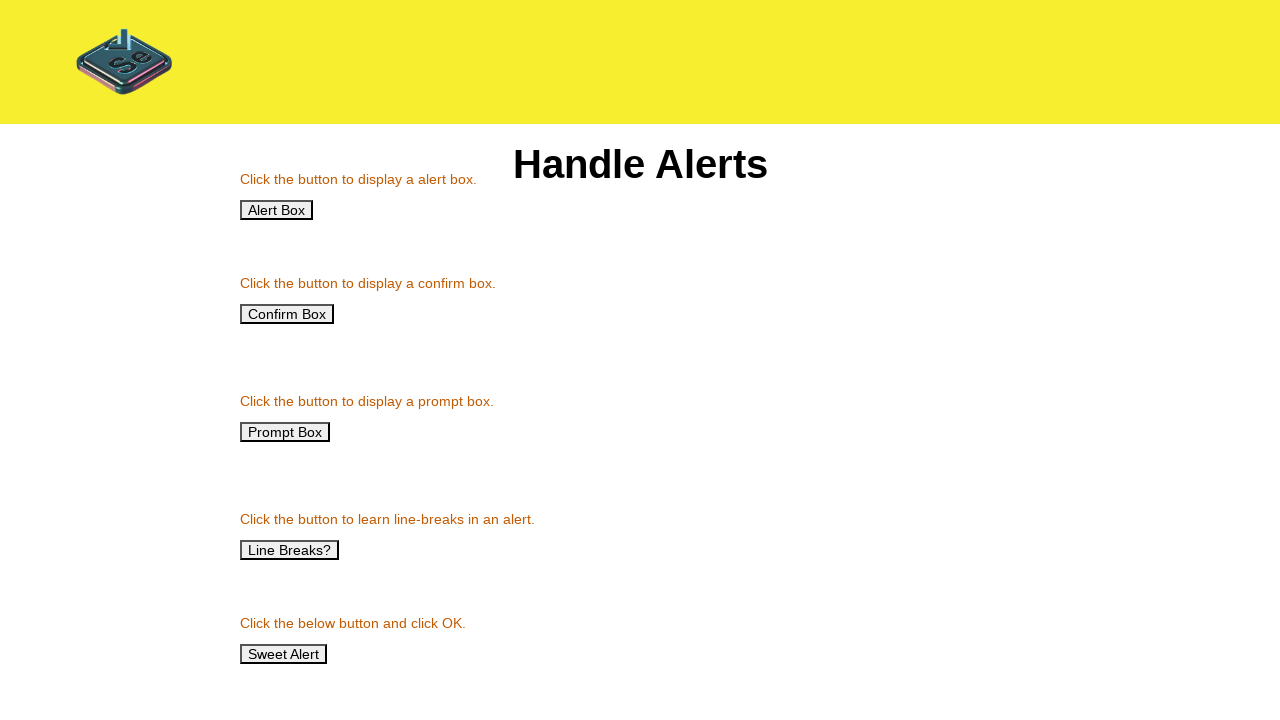

Clicked button to trigger confirm alert dialog at (287, 314) on xpath=//button[@onClick='confirmAlert()']
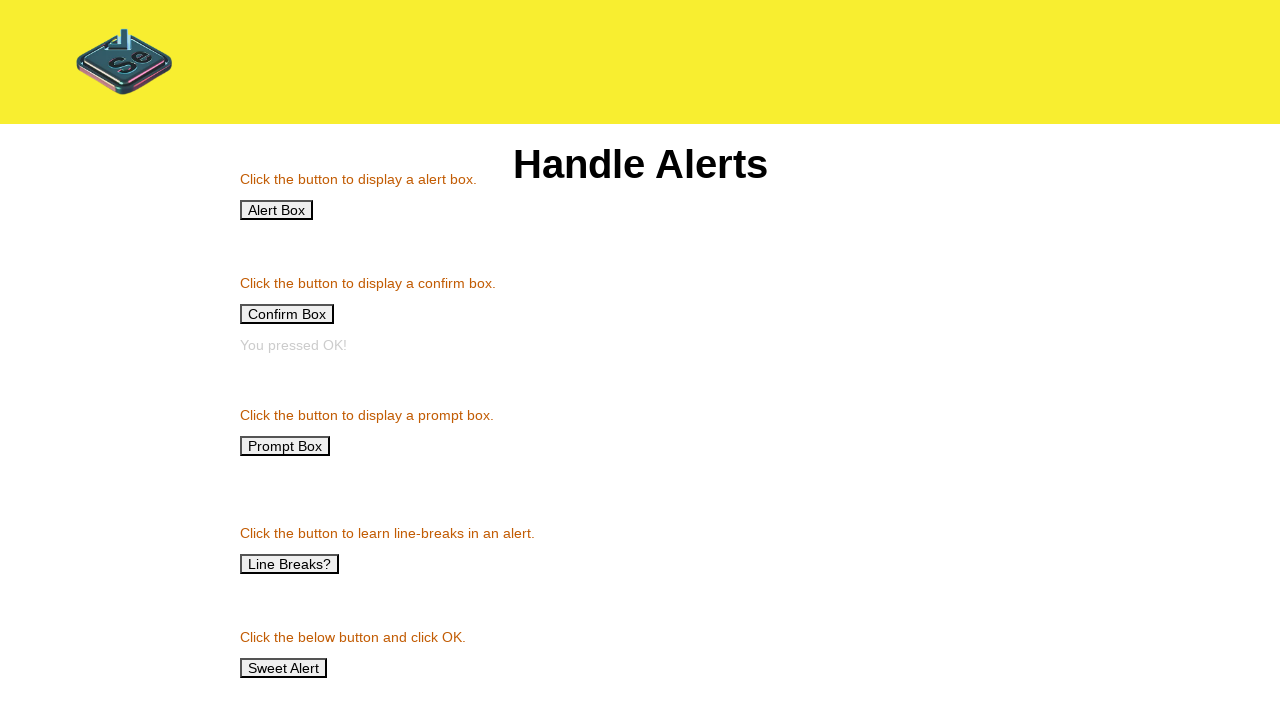

Waited for confirm dialog to be processed
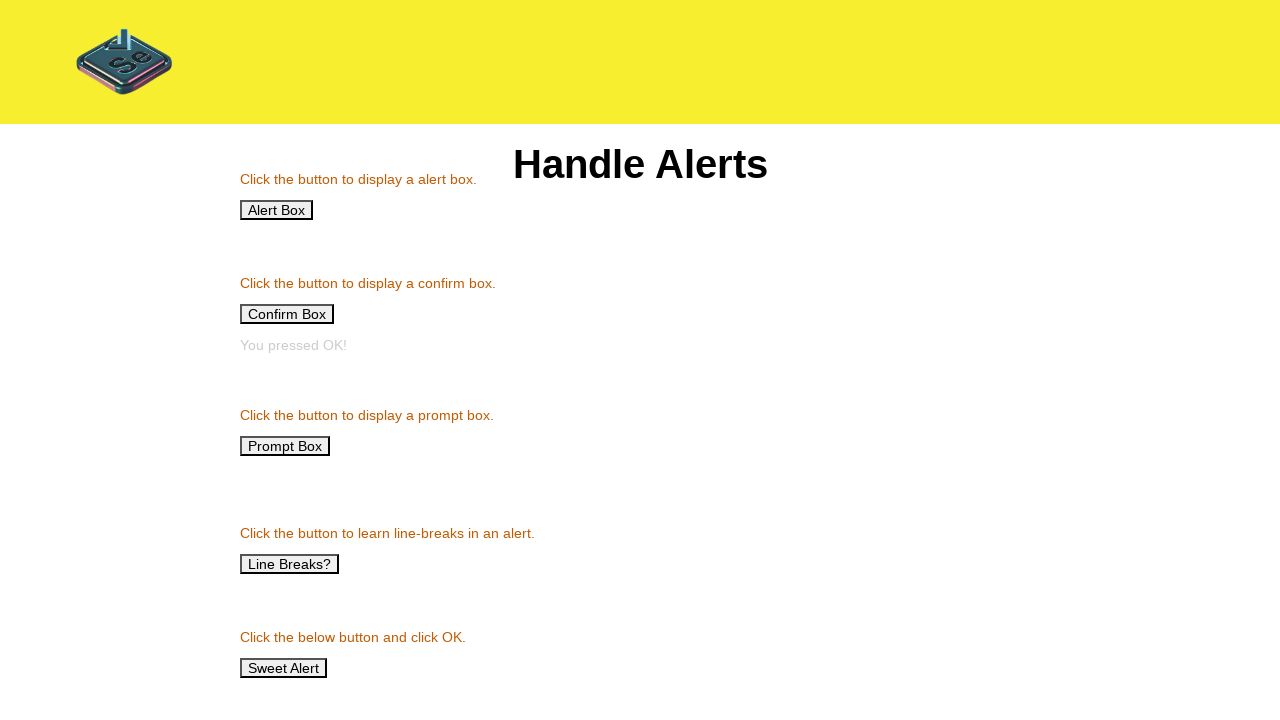

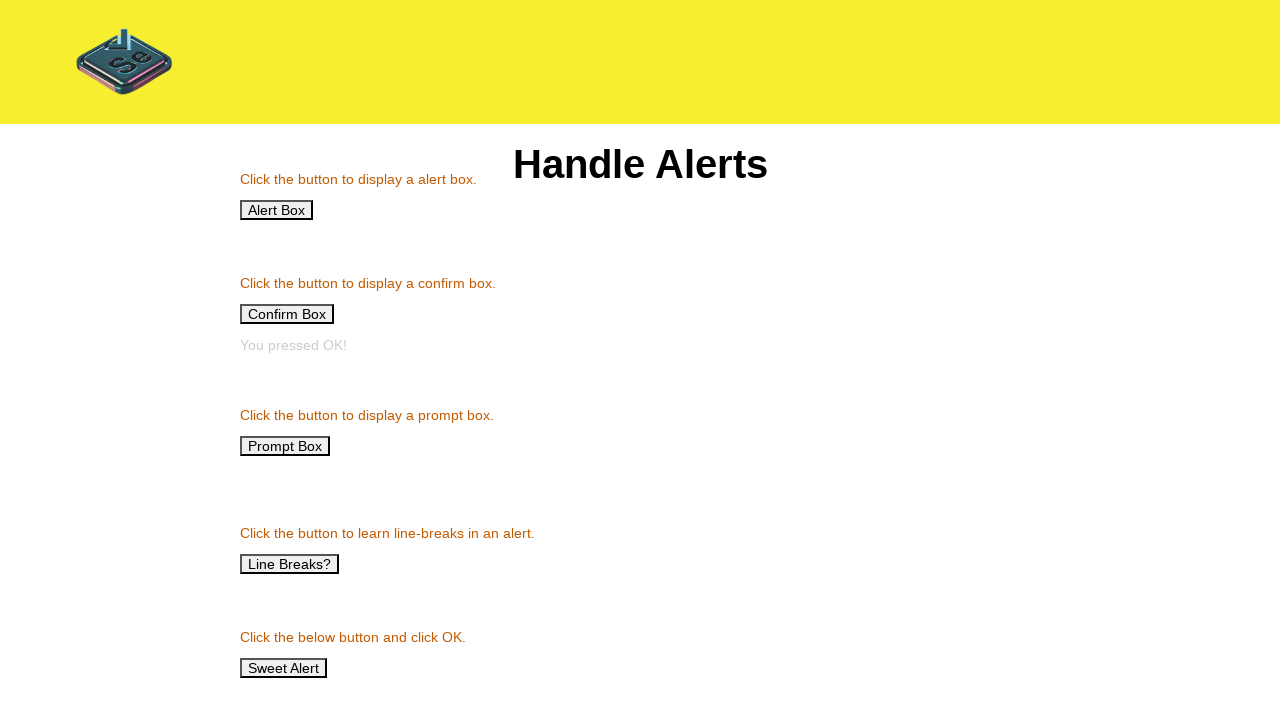